Tests simple JavaScript alert handling by clicking a button to trigger an alert, verifying the alert text, and accepting the alert

Starting URL: https://v1.training-support.net/selenium/javascript-alerts

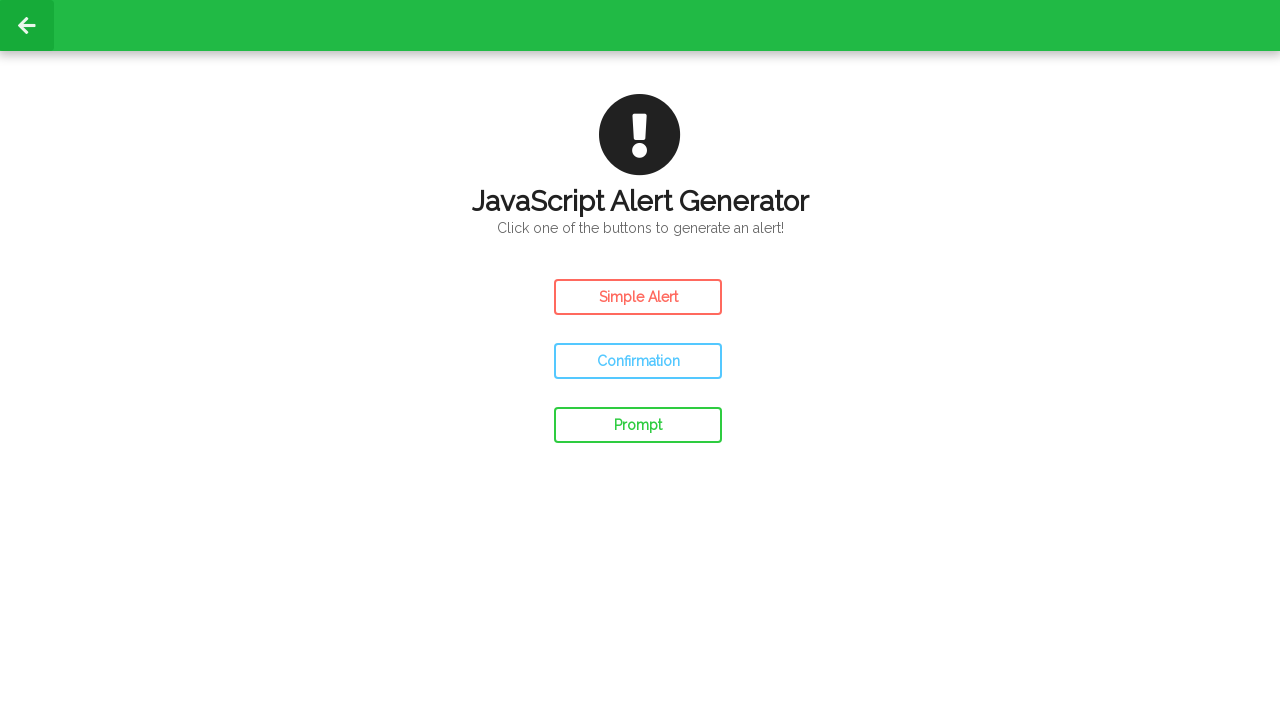

Navigated to JavaScript alerts training page
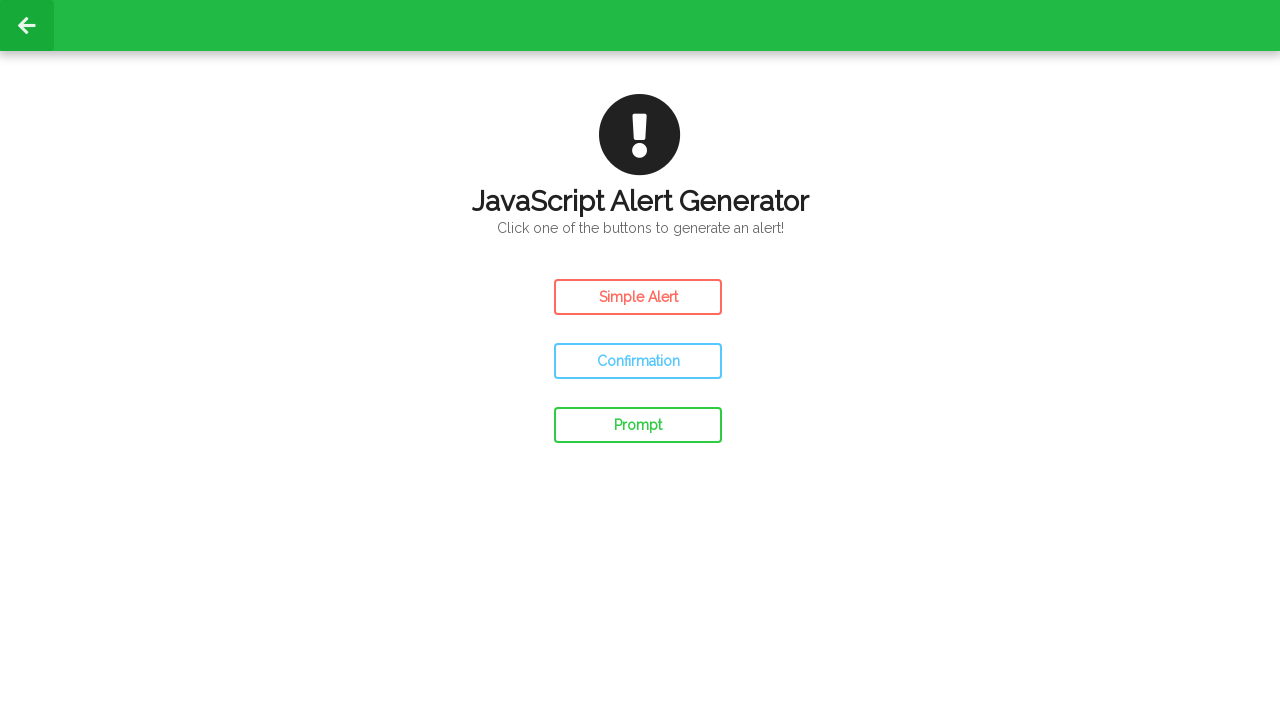

Clicked button to trigger simple alert at (638, 297) on #simple
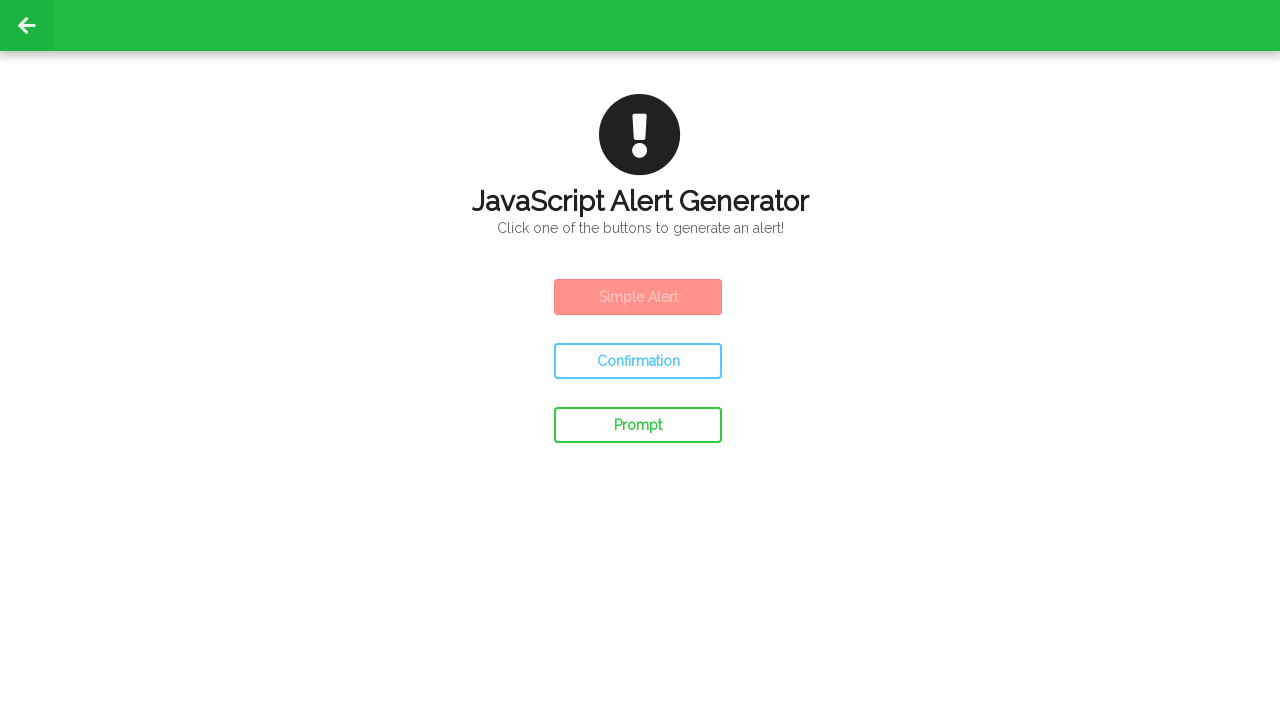

Set up dialog handler to accept alerts
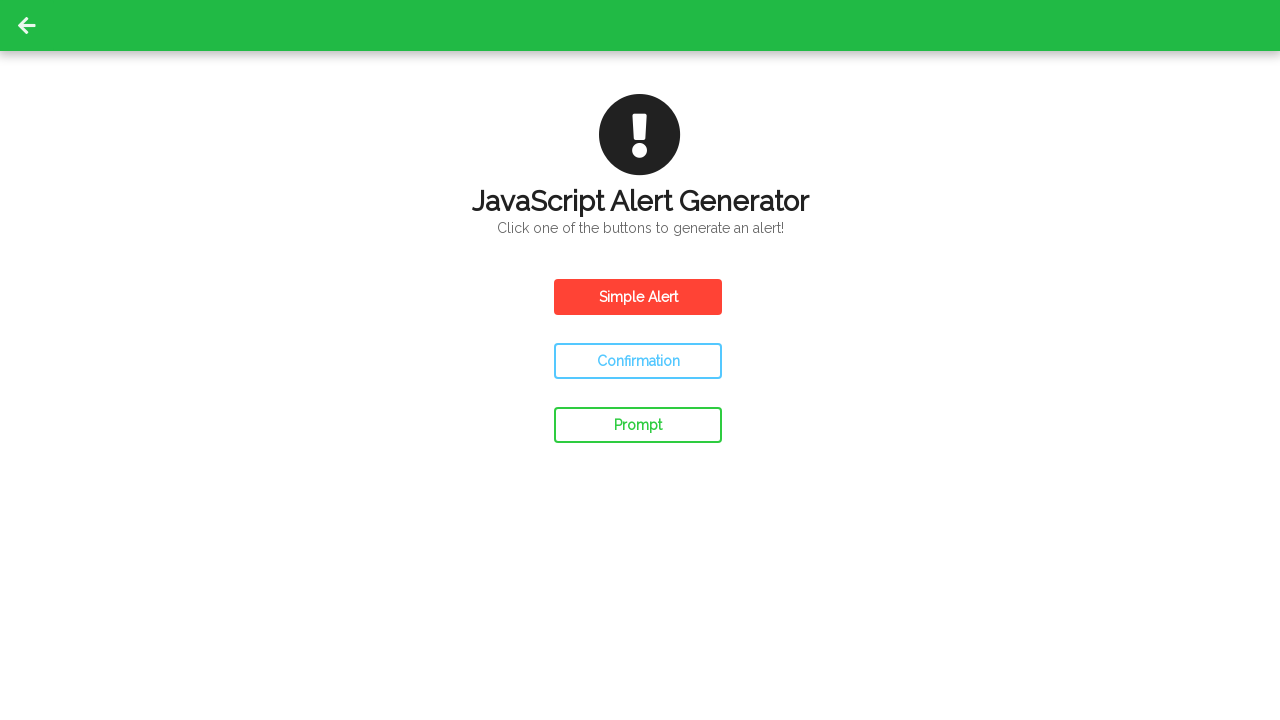

Waited for alert to be handled
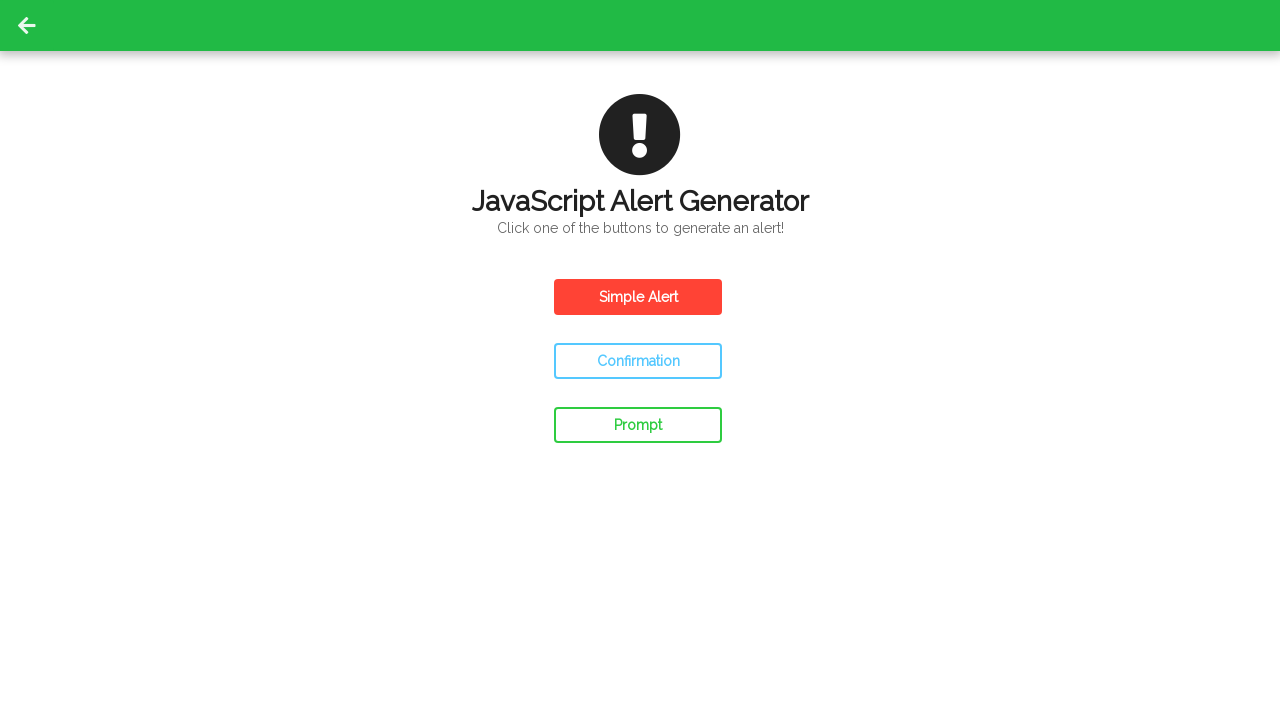

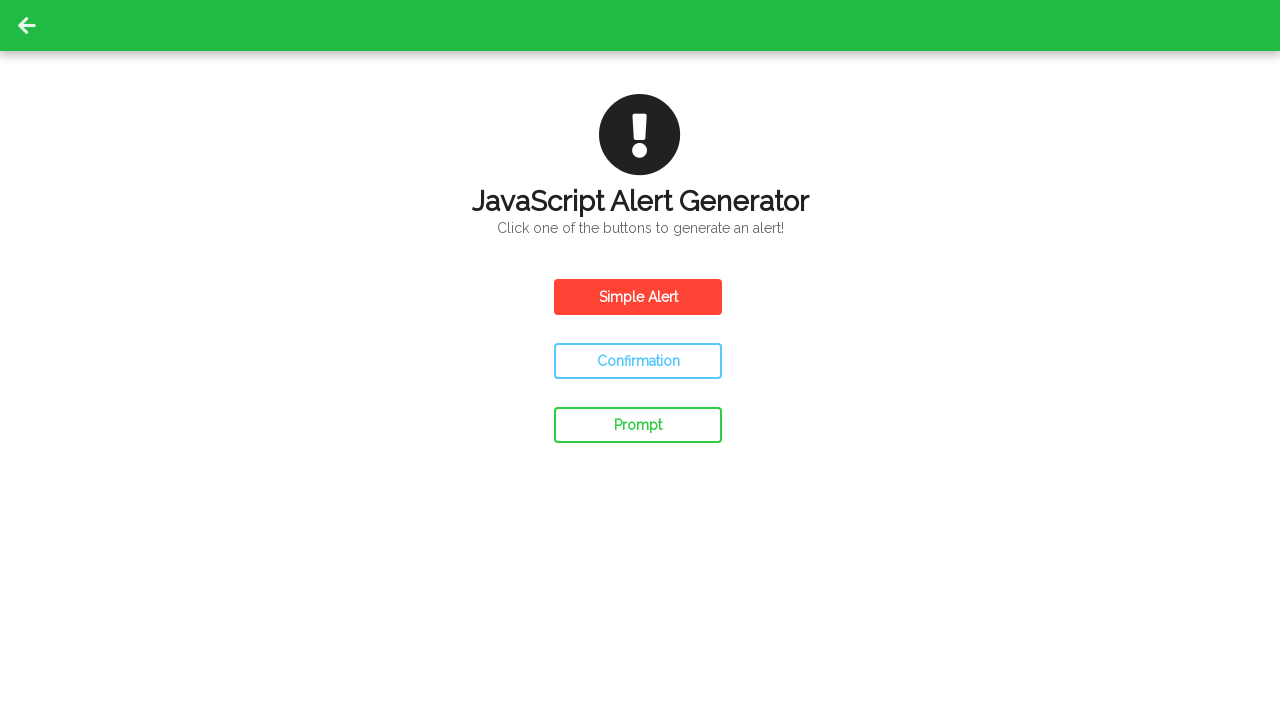